Tests the password reset functionality by clicking the "Forgot Password" link, entering a username, and submitting the reset request form, then verifying the confirmation message appears.

Starting URL: https://opensource-demo.orangehrmlive.com/web/index.php/auth/login

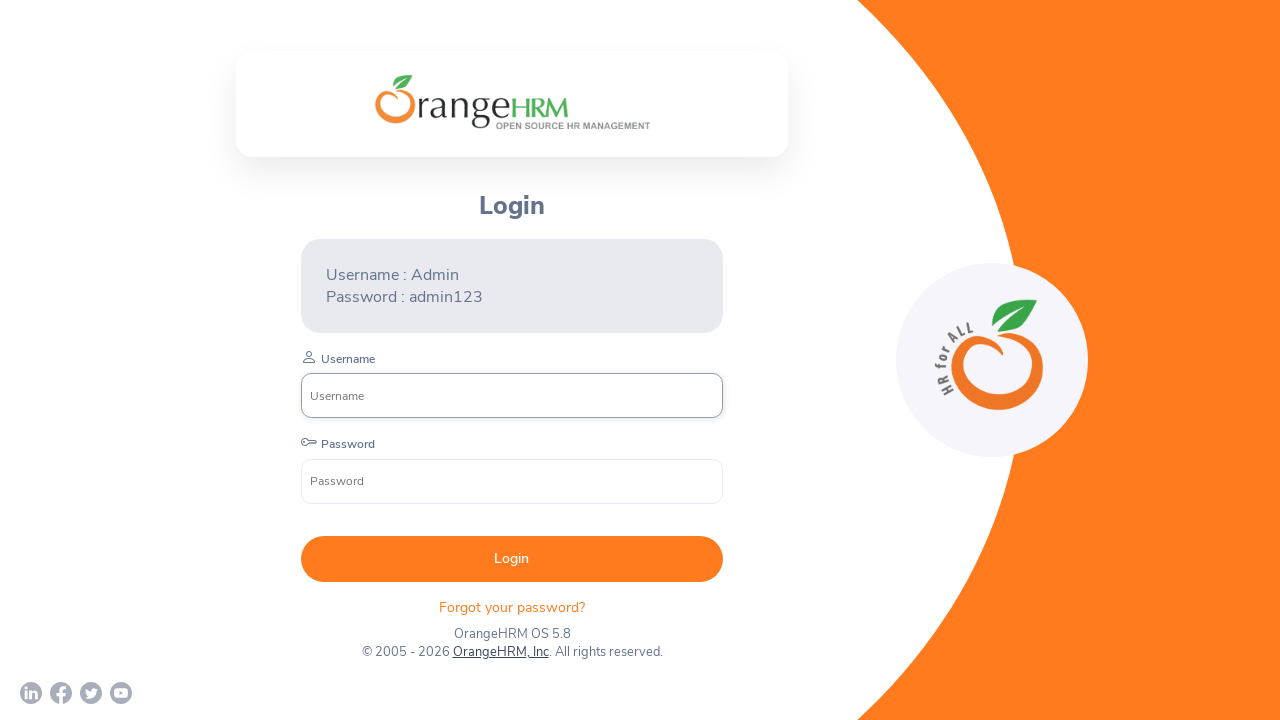

Clicked 'Forgot your password?' link at (512, 607) on p.oxd-text.oxd-text--p.orangehrm-login-forgot-header
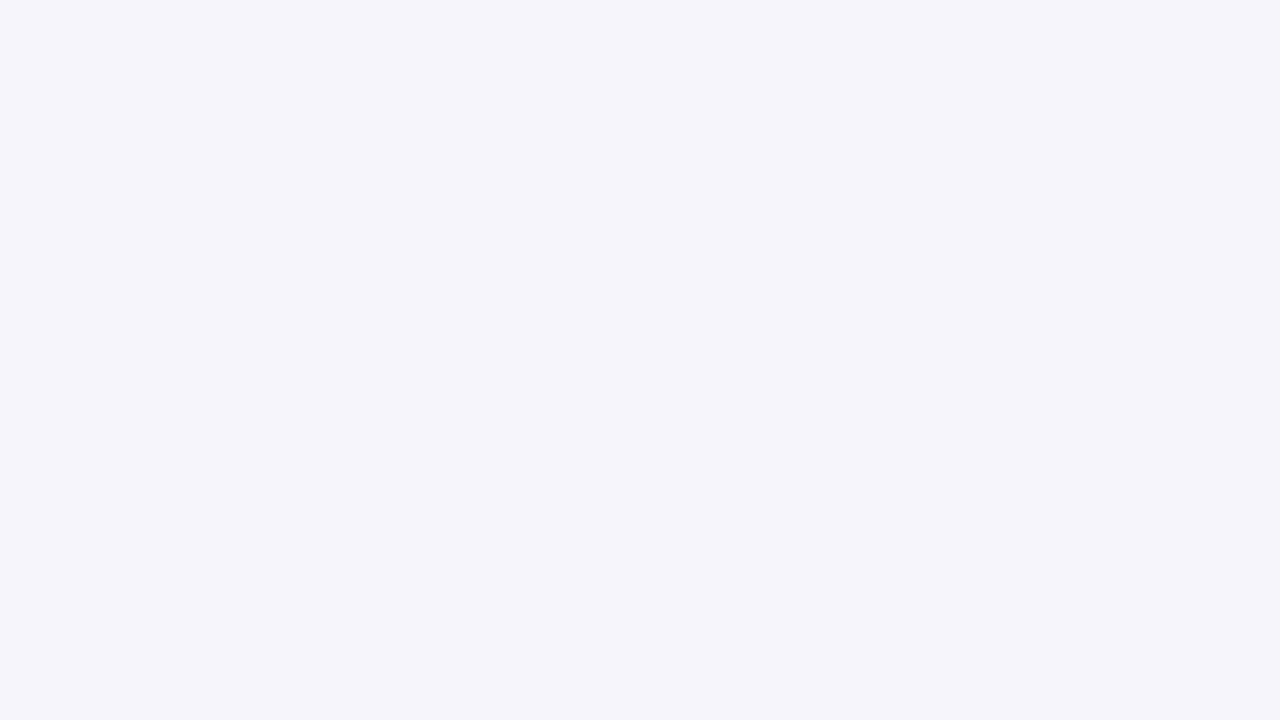

Entered username 'chndn111' in the reset password form on input[placeholder='Username']
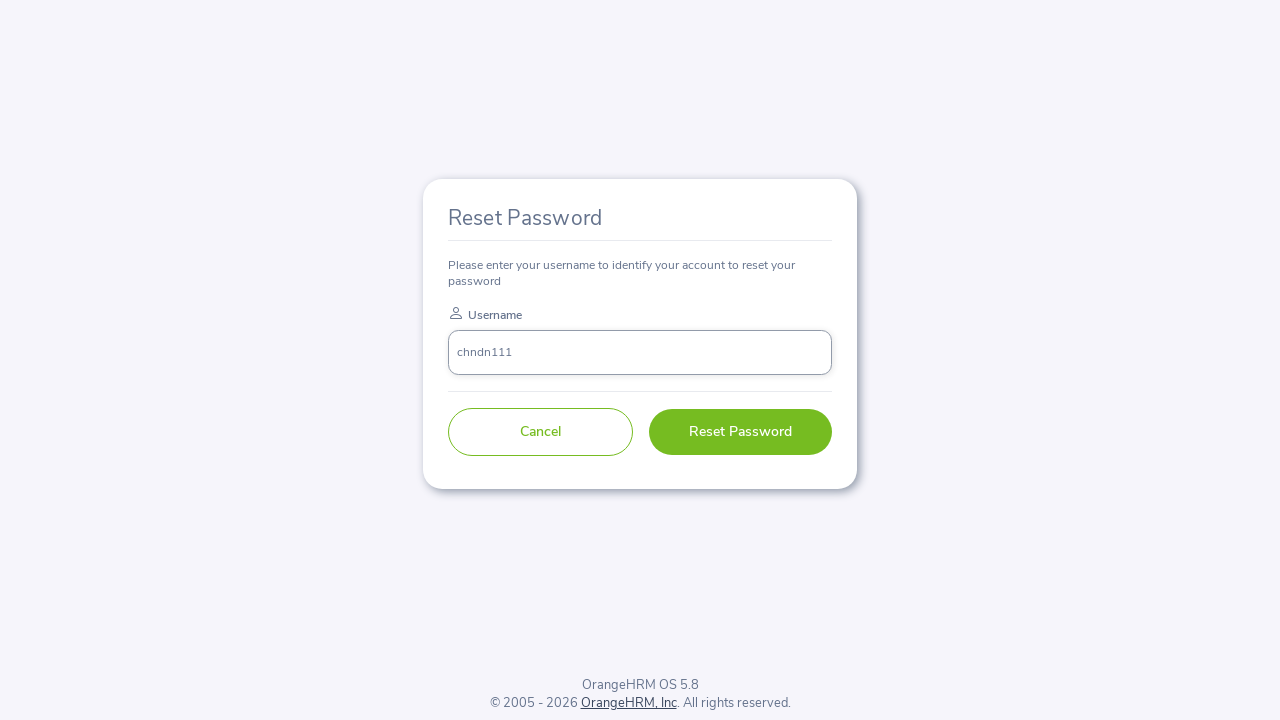

Clicked the reset password submit button at (740, 432) on button[type='submit']
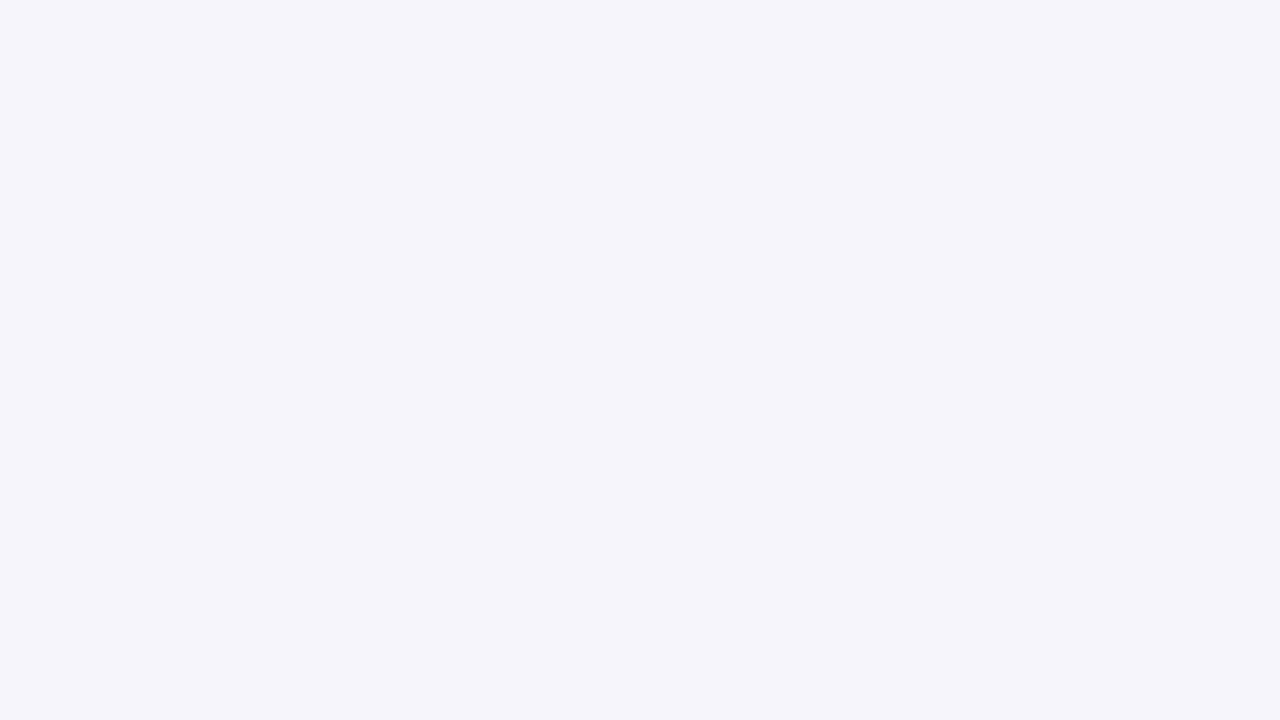

Password reset confirmation message appeared
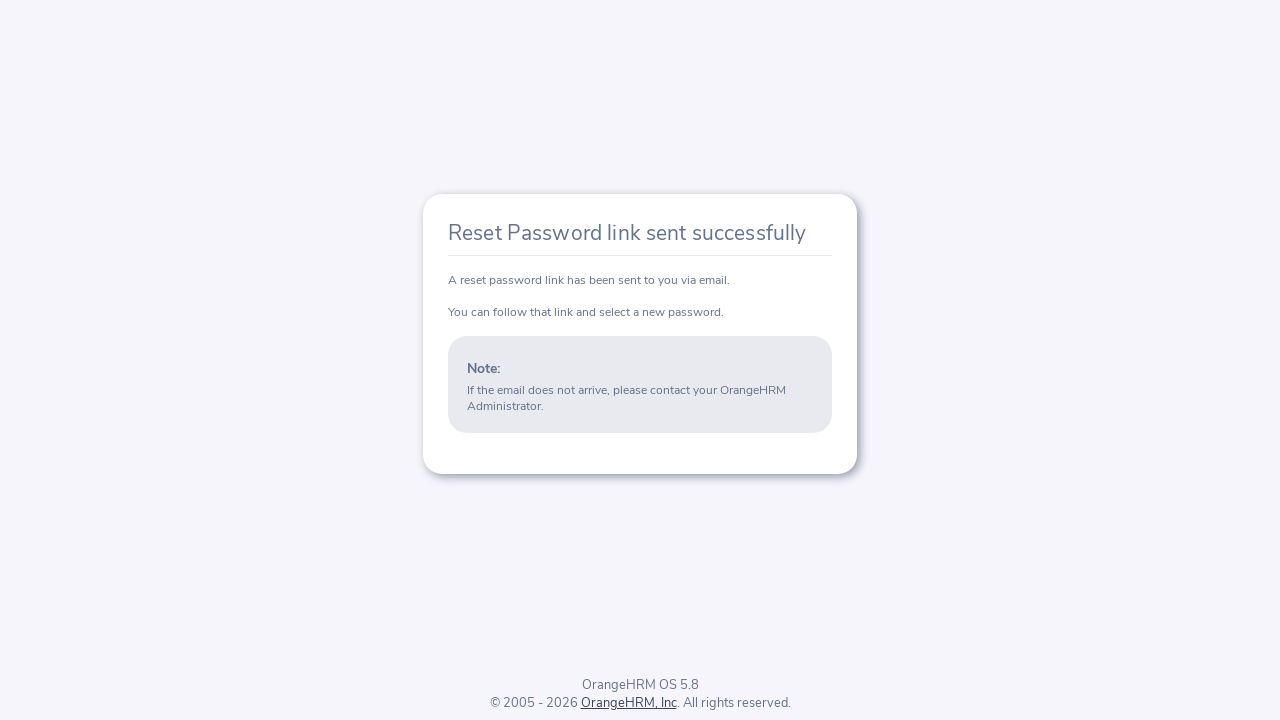

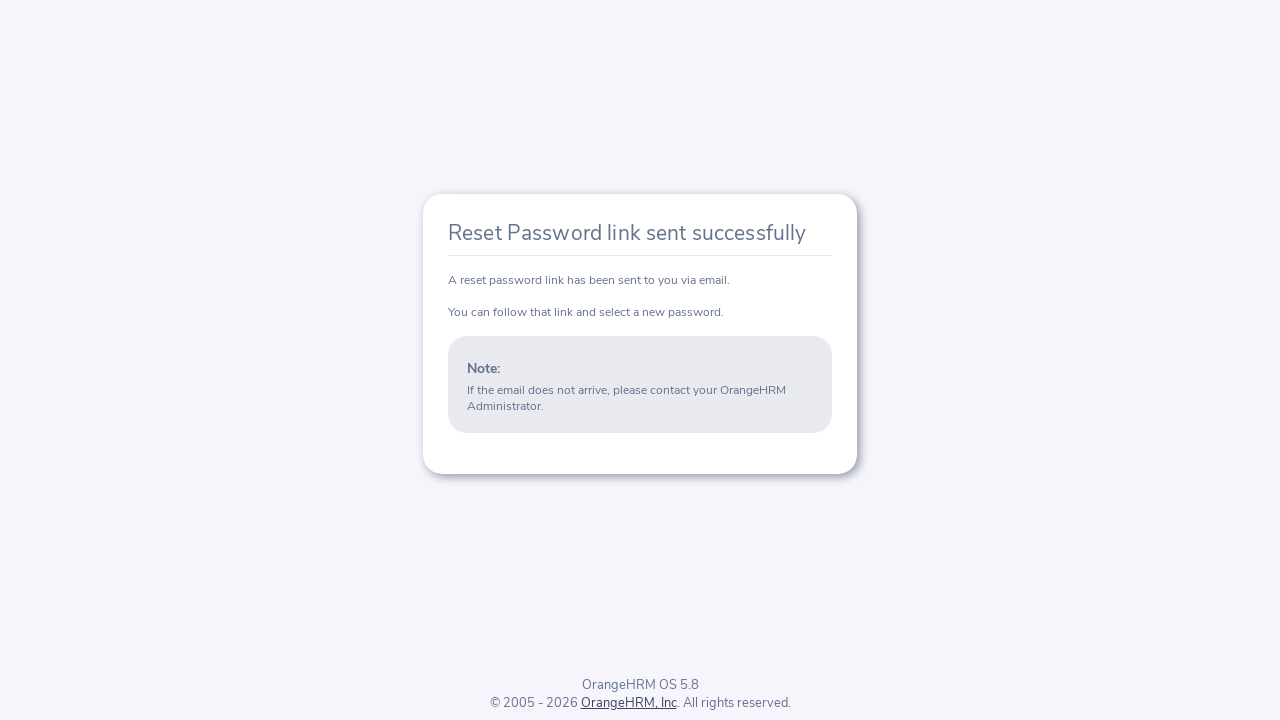